Tests JavaScript alert handling by interacting with simple alerts, confirmation alerts, and prompt alerts on a demo page

Starting URL: https://the-internet.herokuapp.com/javascript_alerts

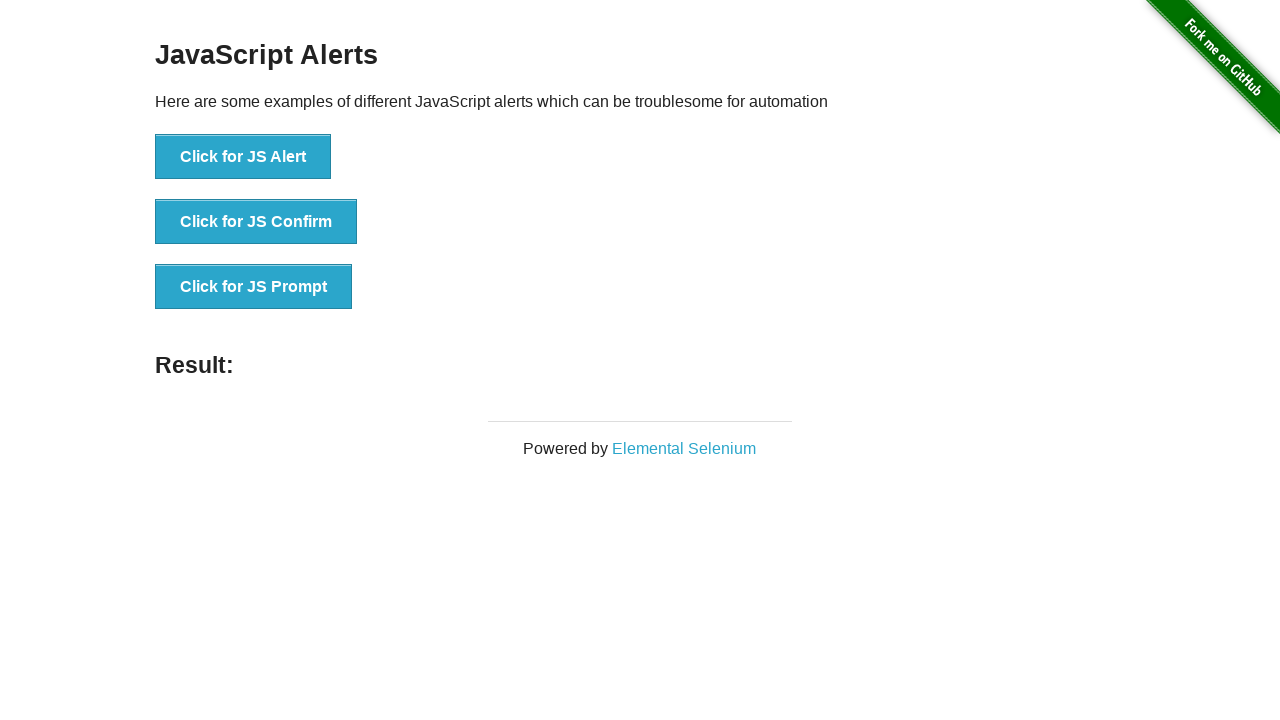

Clicked button to trigger simple JavaScript alert at (243, 157) on xpath=//button[contains(text(),'Click for JS Alert')]
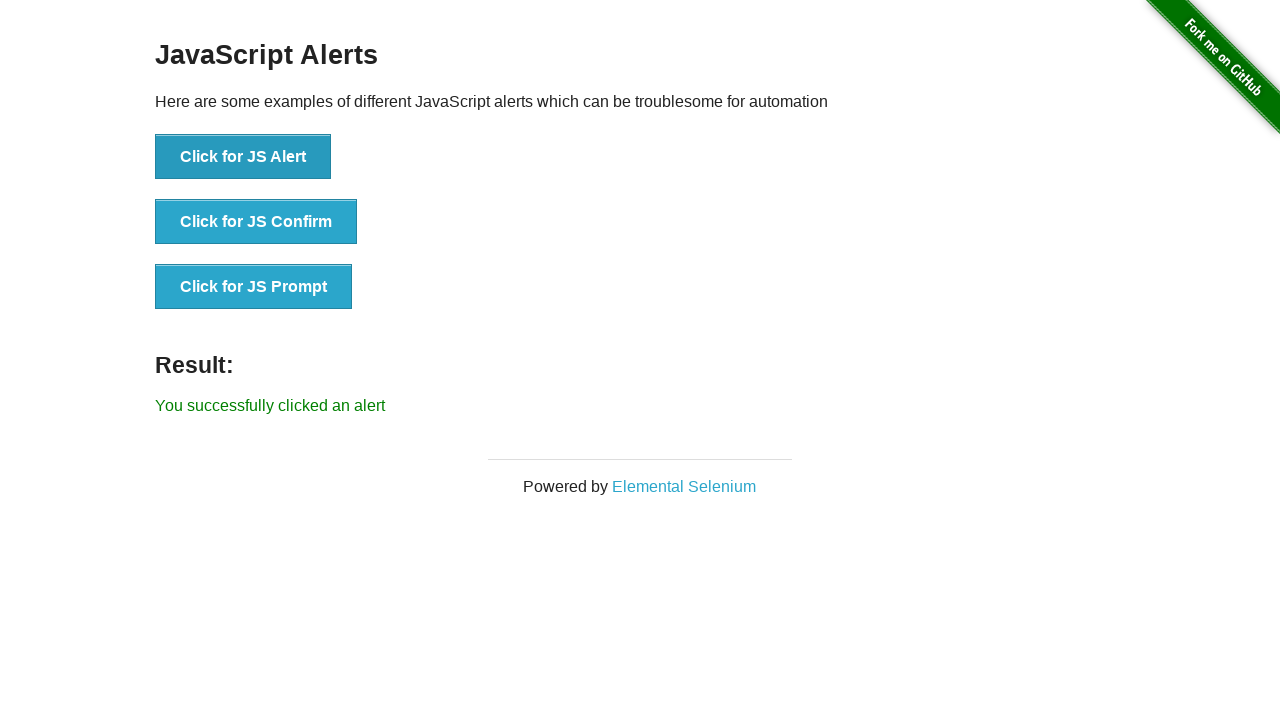

Set up dialog handler to accept alerts
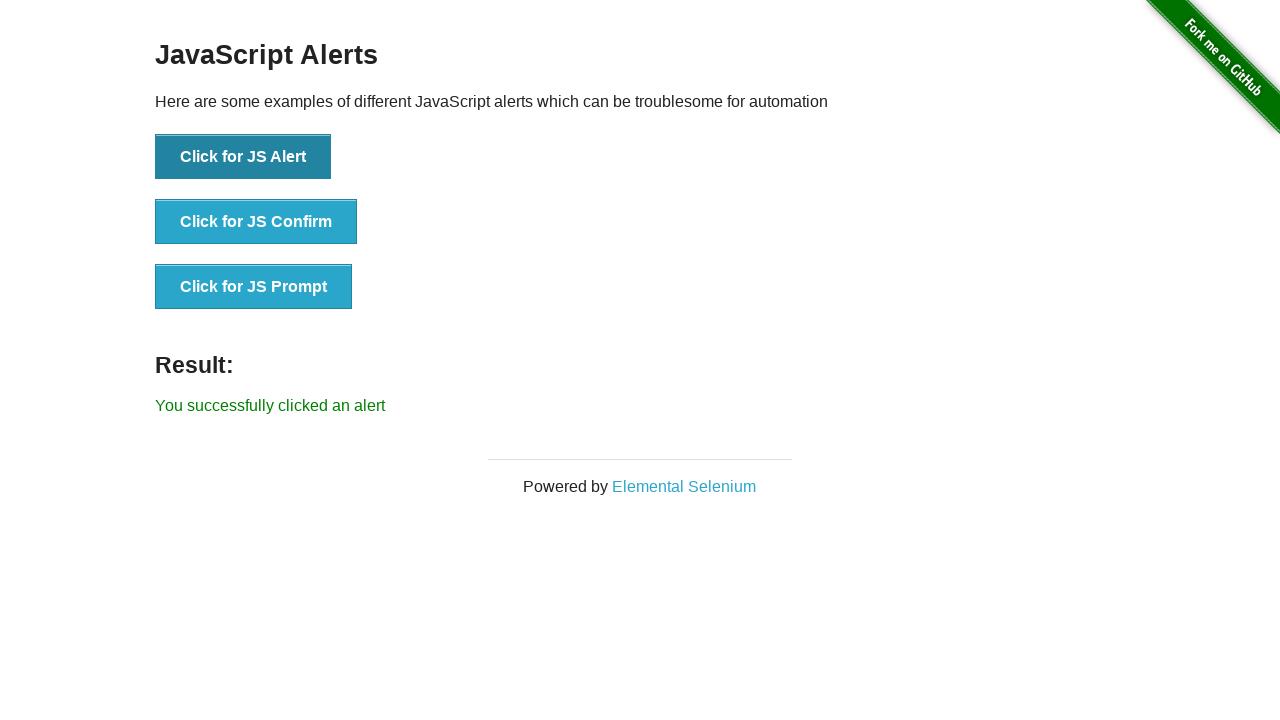

Waited 2 seconds for simple alert to be handled
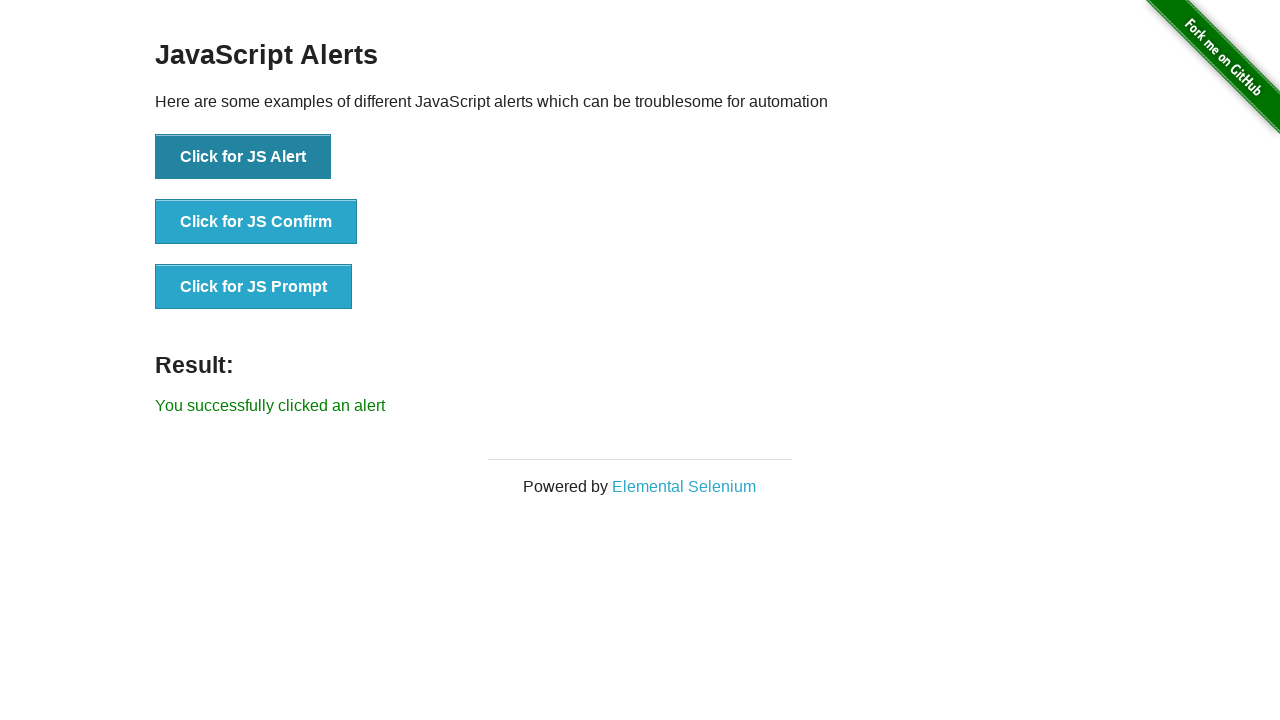

Clicked button to trigger JavaScript confirmation alert at (256, 222) on xpath=//button[contains(text(),'Click for JS Confirm')]
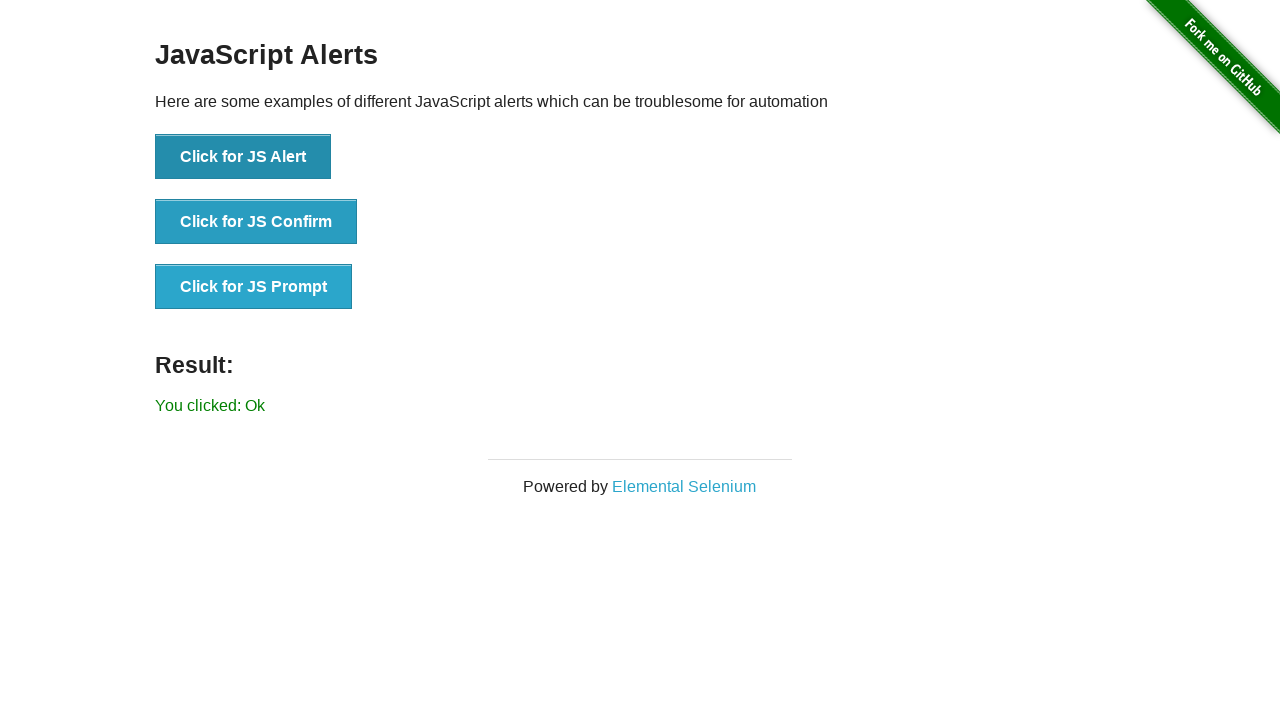

Set up dialog handler to dismiss confirmation alert
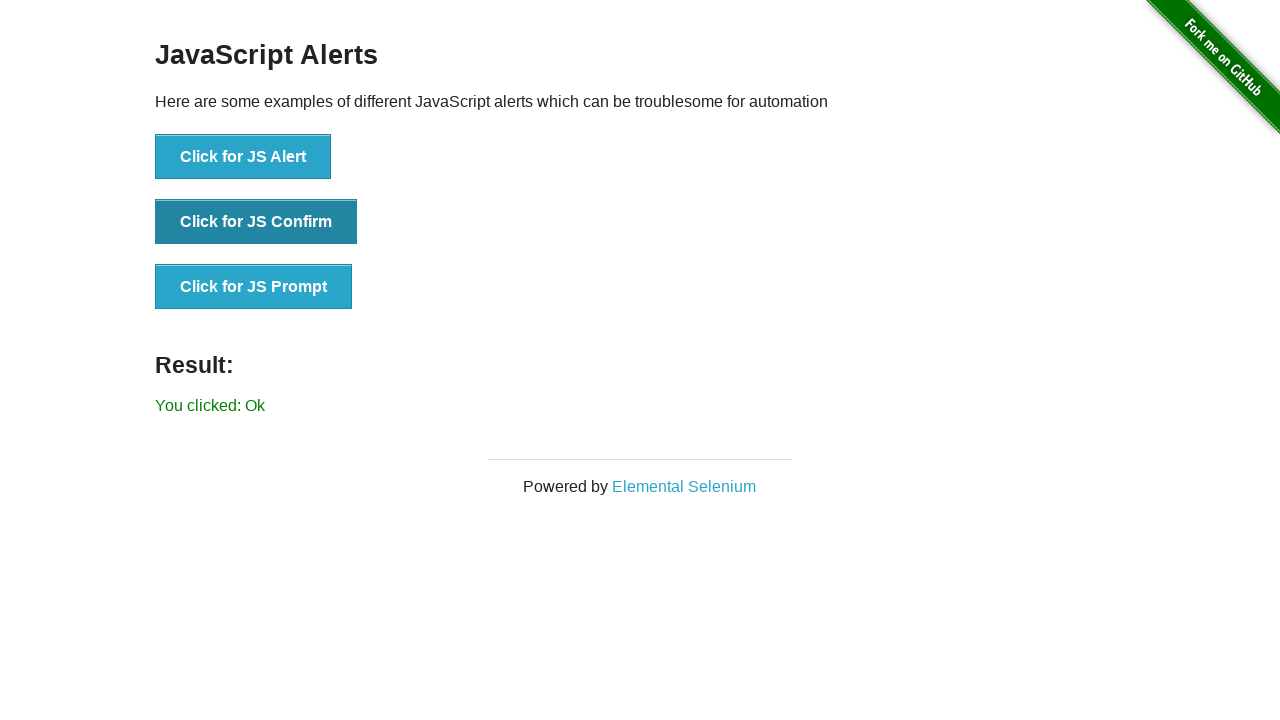

Waited 2 seconds for confirmation alert to be dismissed
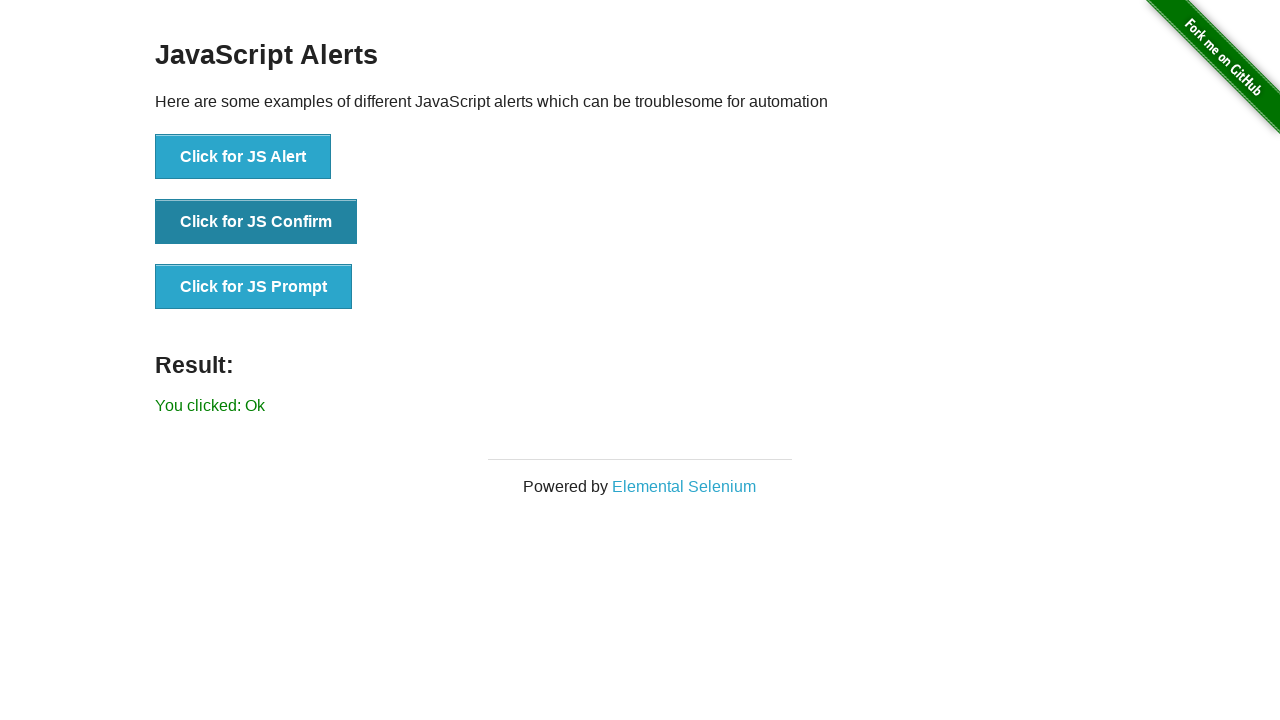

Clicked button to trigger JavaScript prompt alert at (254, 287) on xpath=//button[contains(text(),'Click for JS Prompt')]
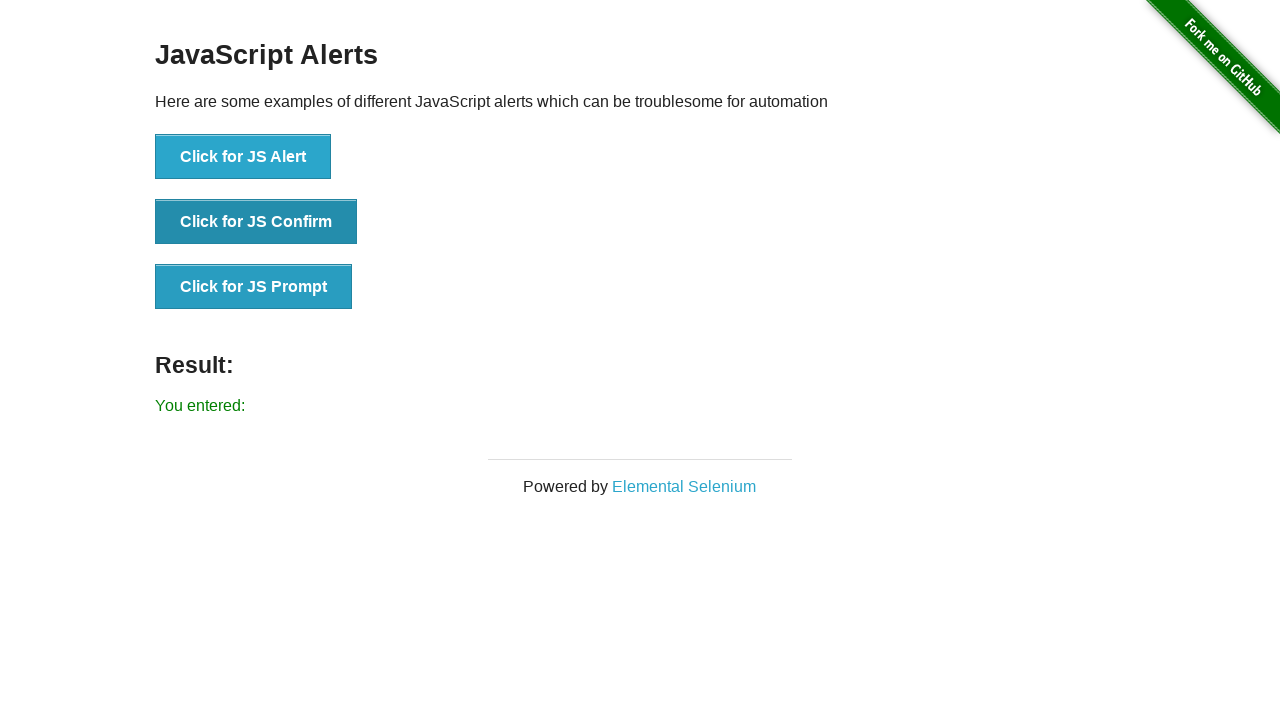

Set up dialog handler to accept prompt with text 'Welcome to alert message'
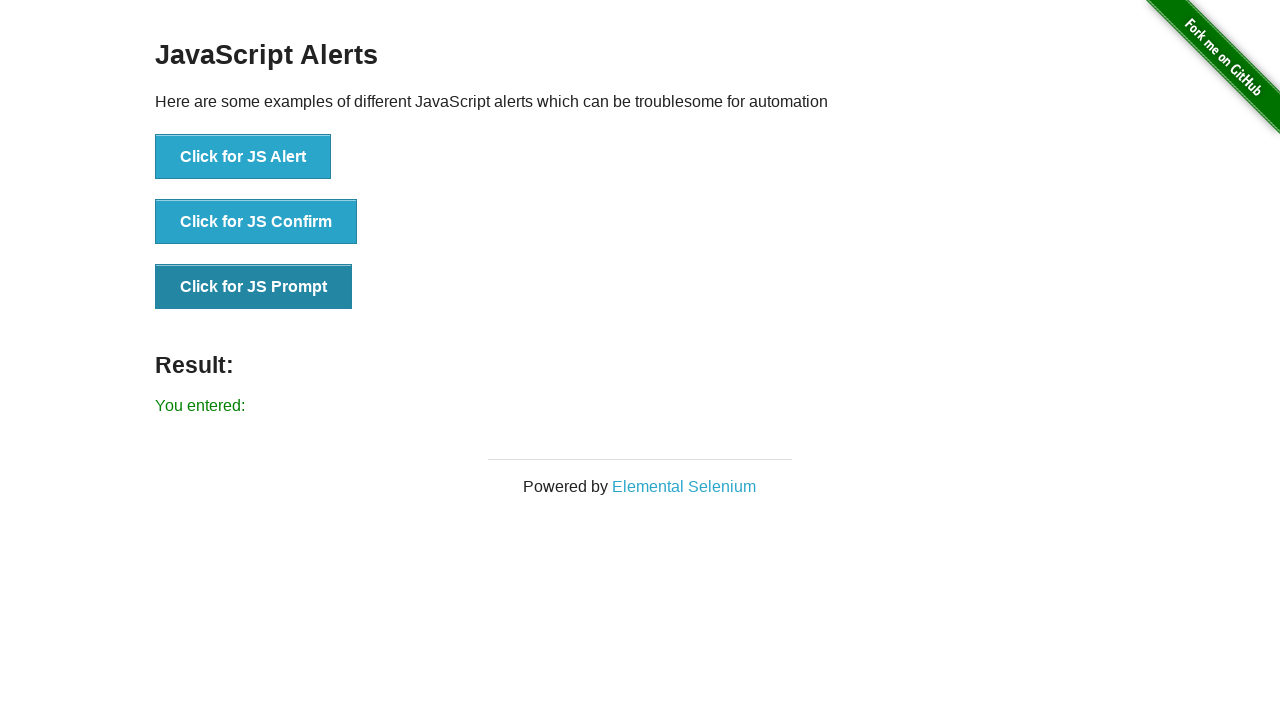

Waited 2 seconds for prompt alert to be handled
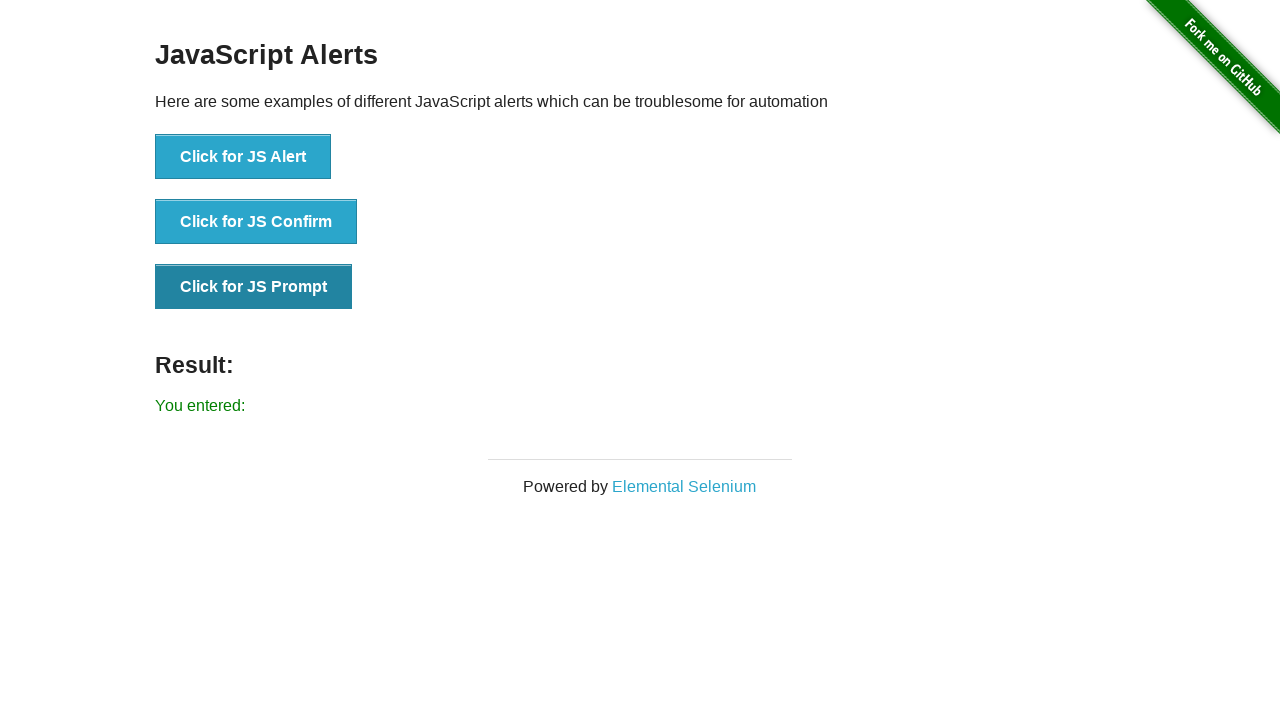

Result element became visible
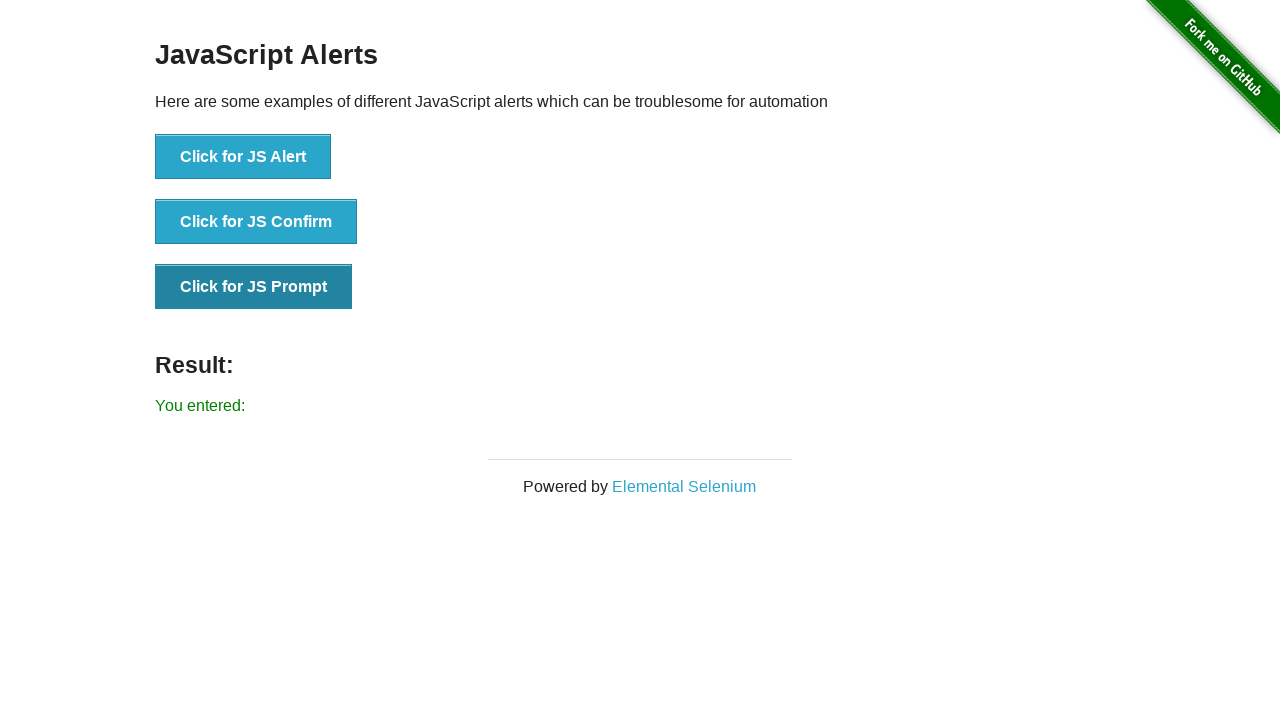

Retrieved result text: 'You entered: '
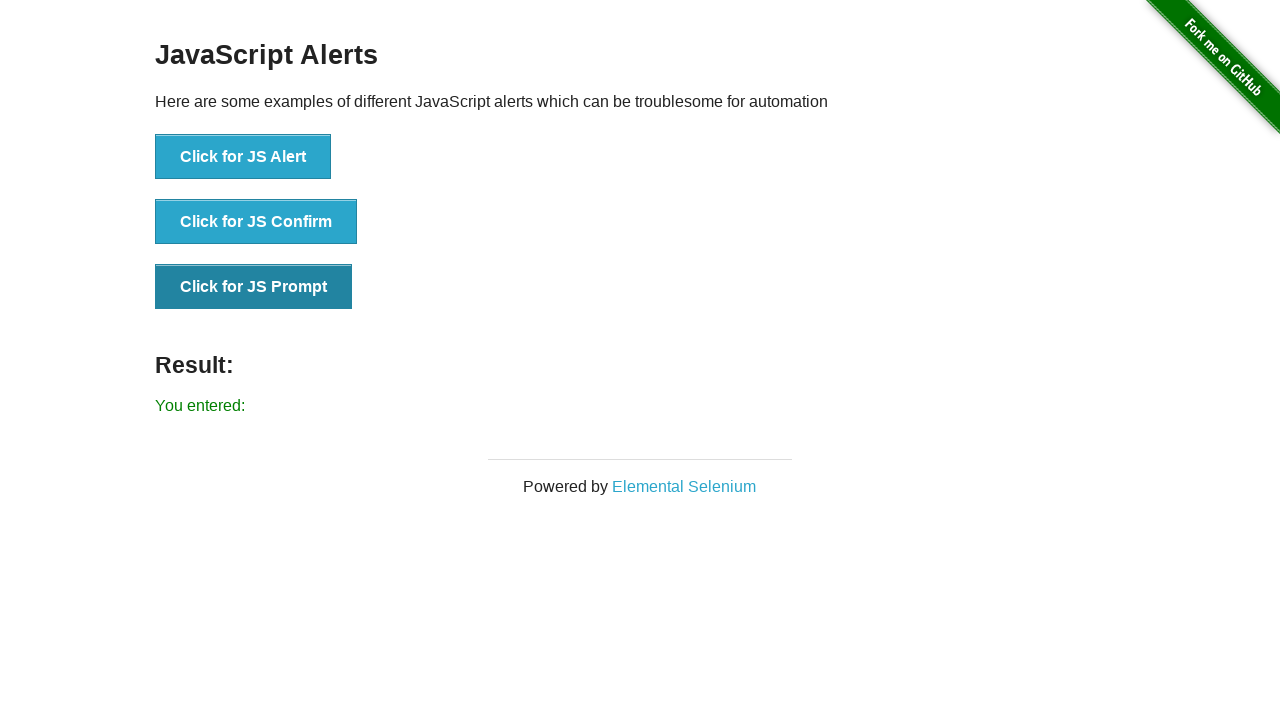

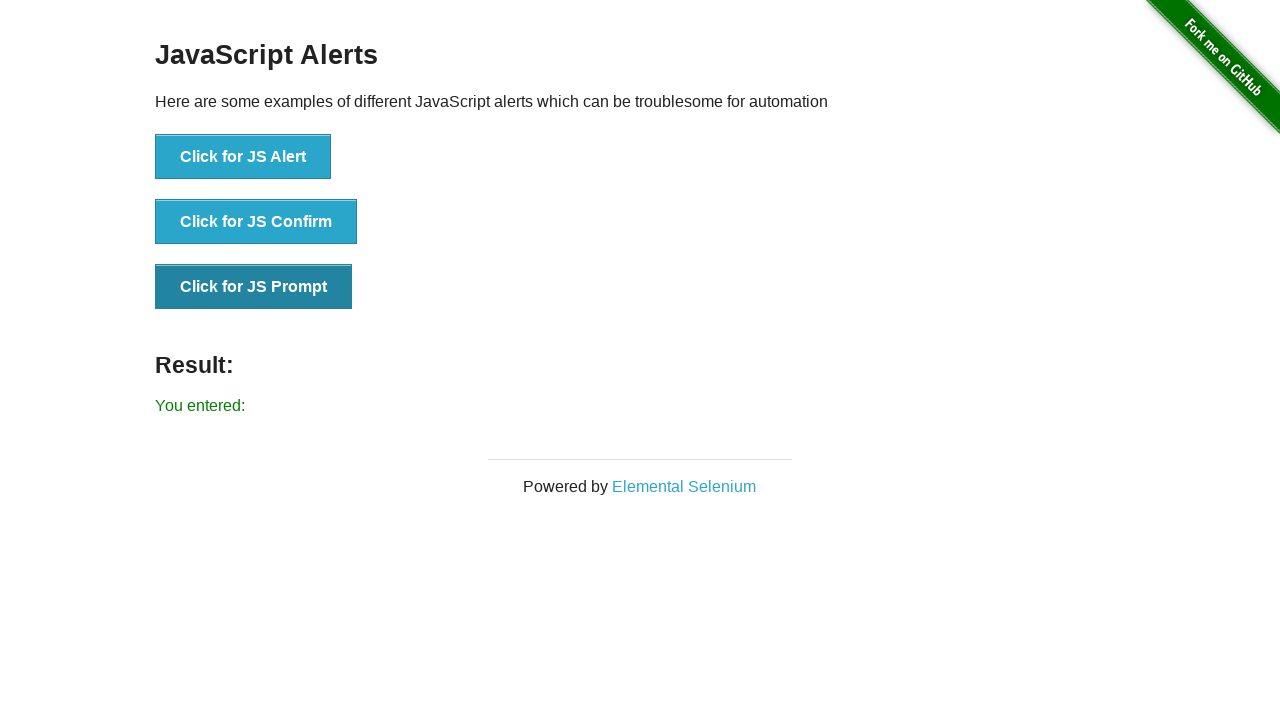